Tests pressing the SPACE key on an input element and verifies the page displays the correct key press result.

Starting URL: http://the-internet.herokuapp.com/key_presses

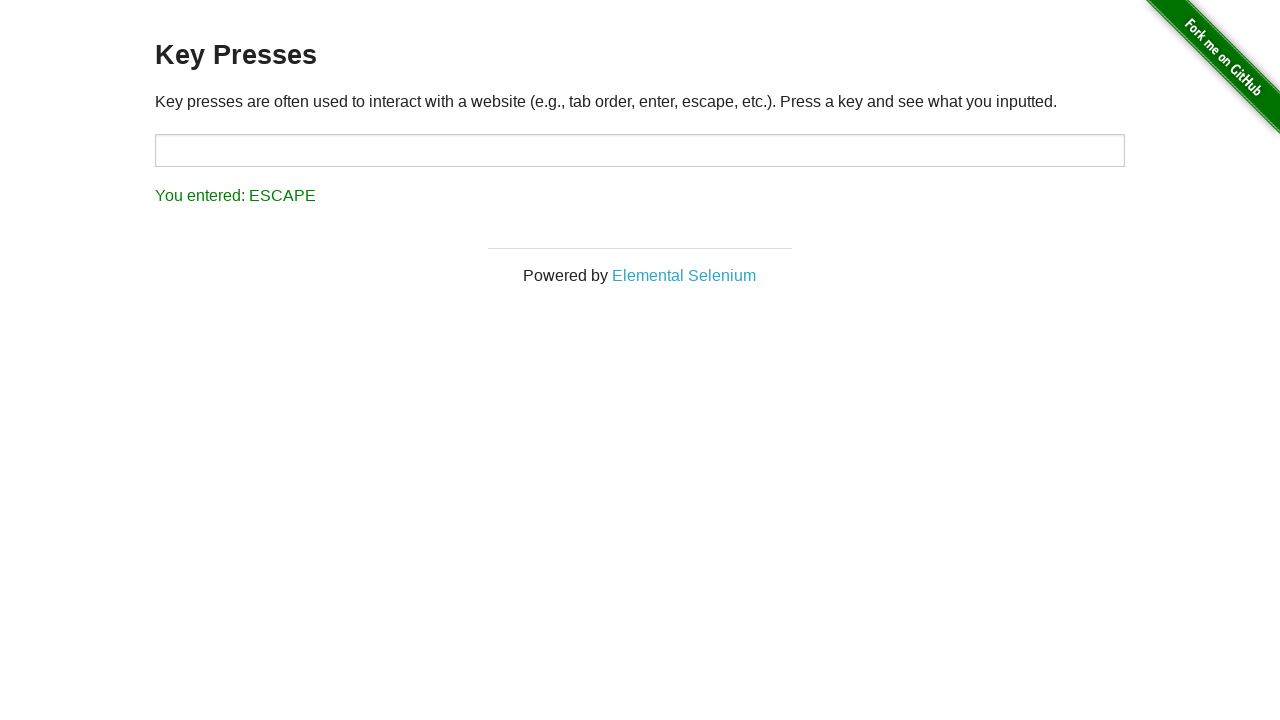

Pressed SPACE key on target input element on #target
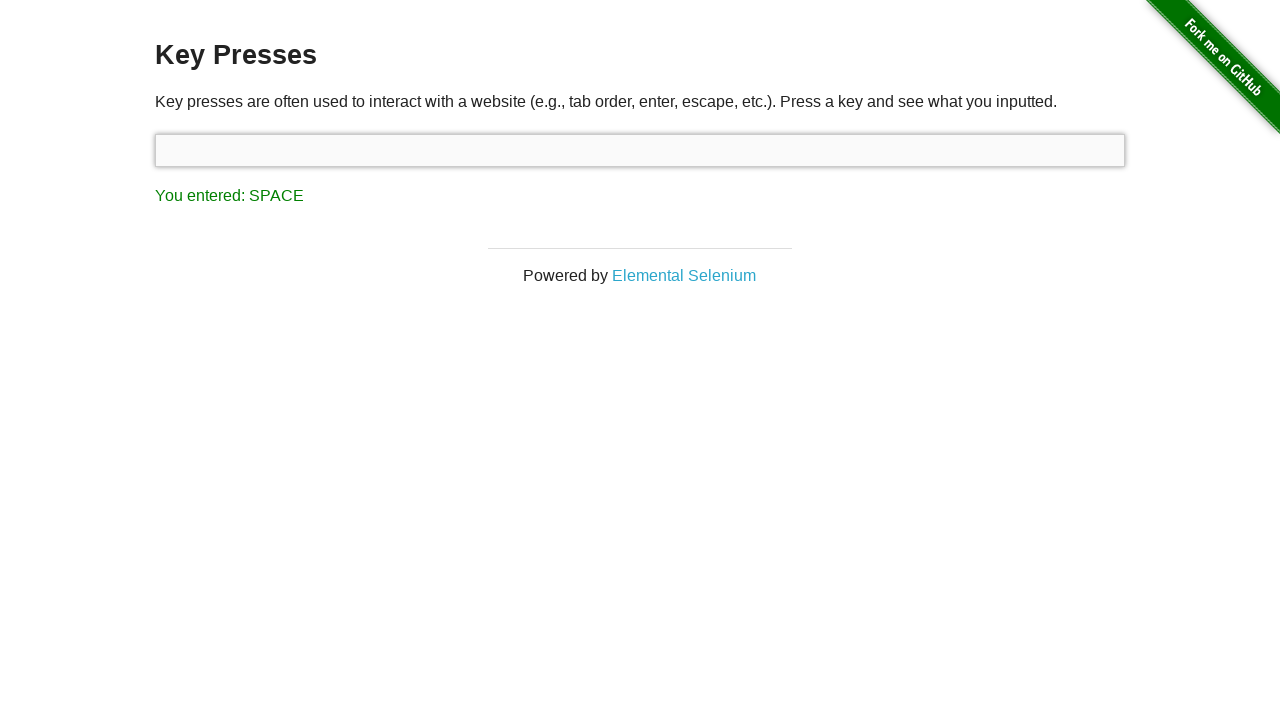

Result element loaded on page
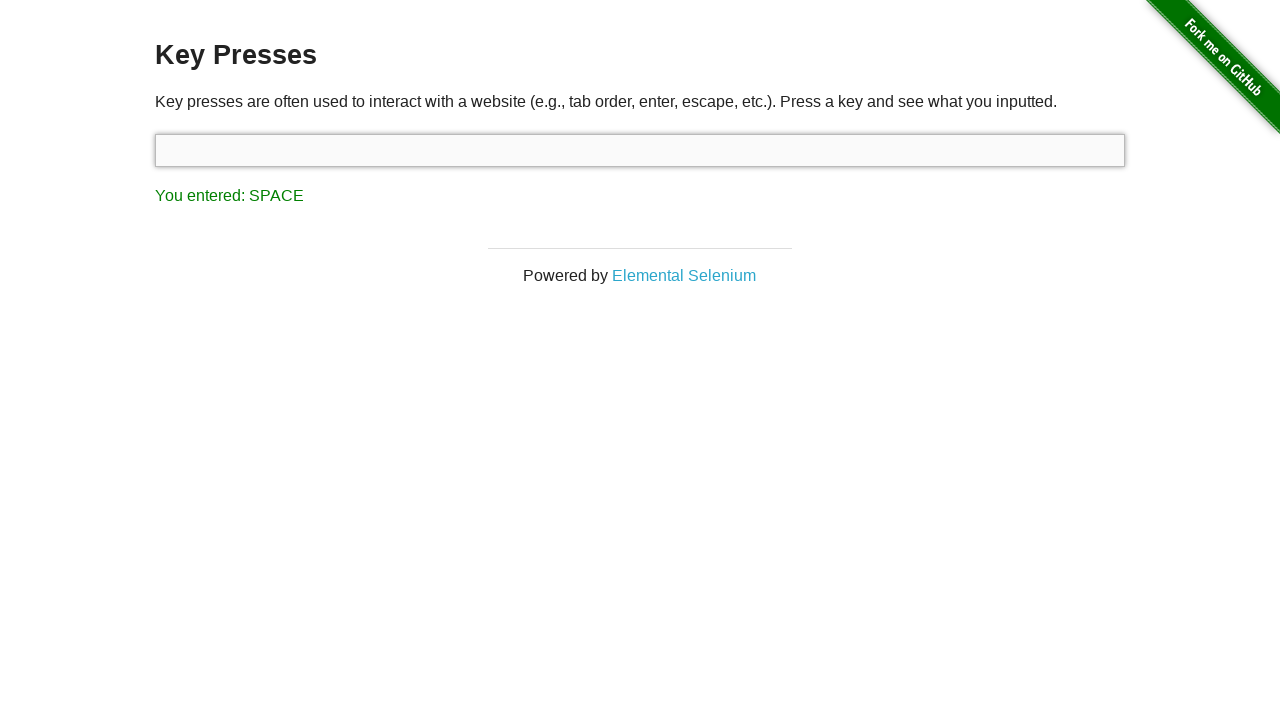

Retrieved result text content
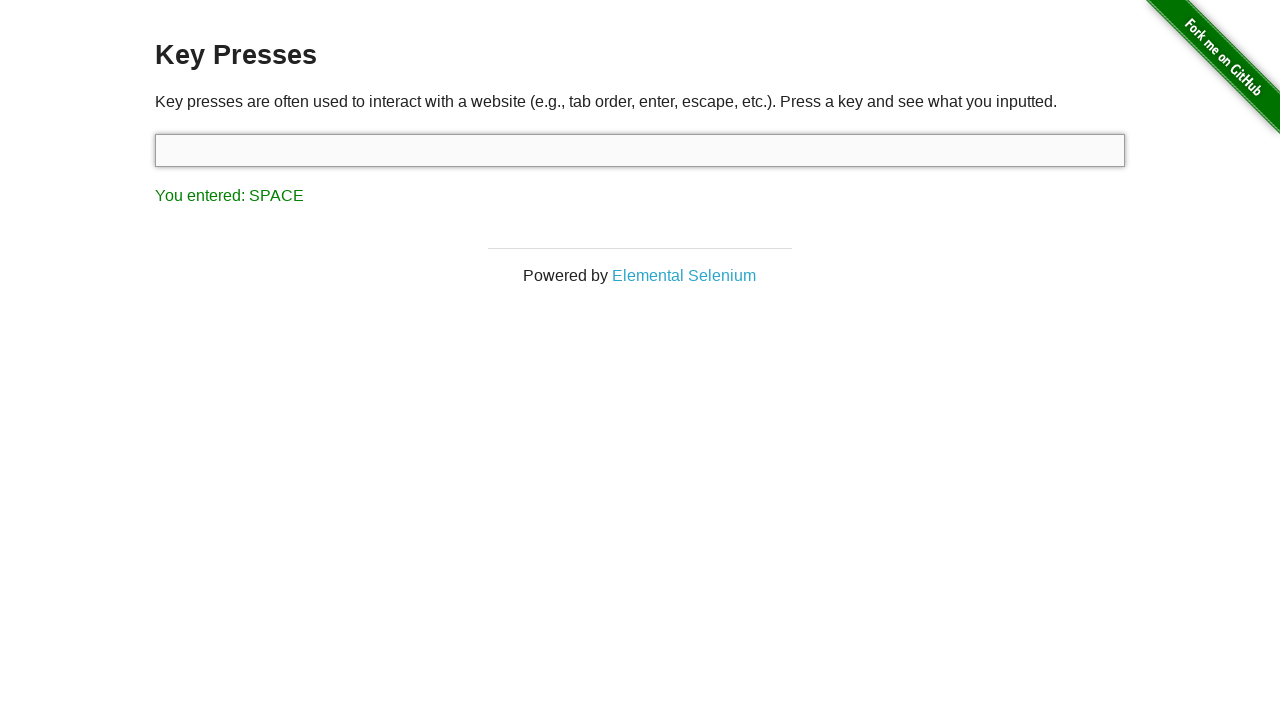

Verified result text matches expected value 'You entered: SPACE'
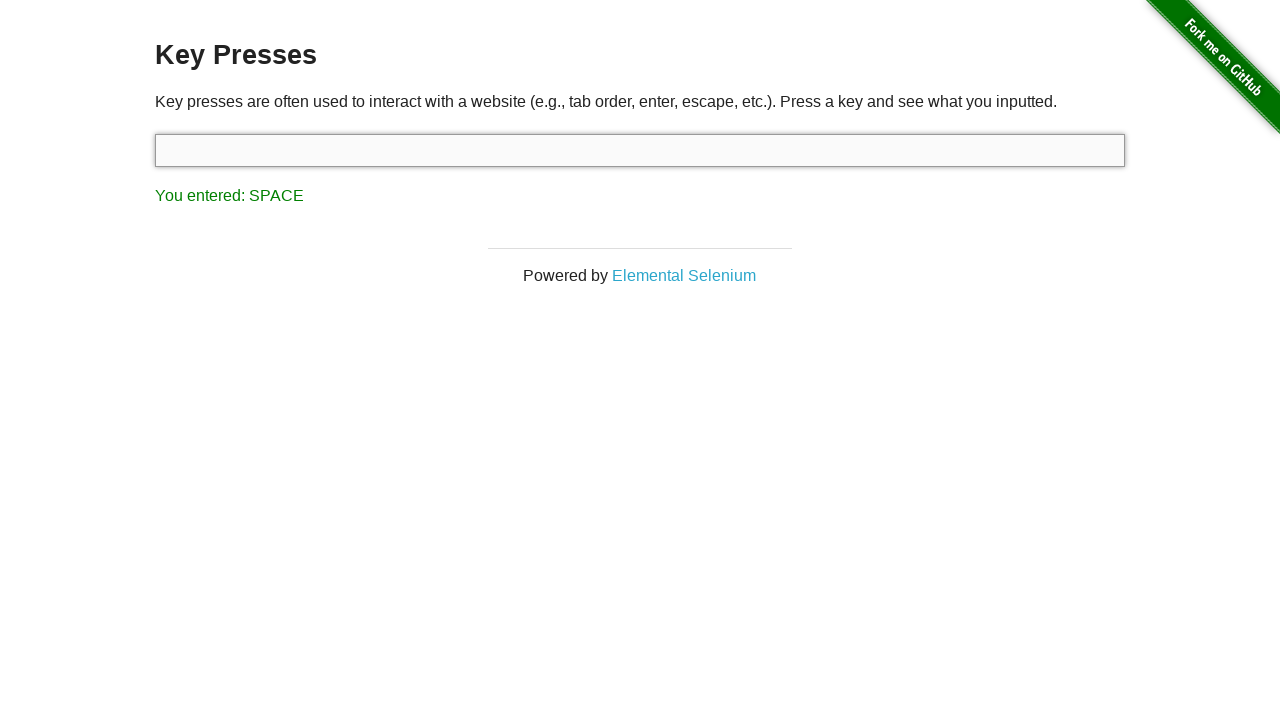

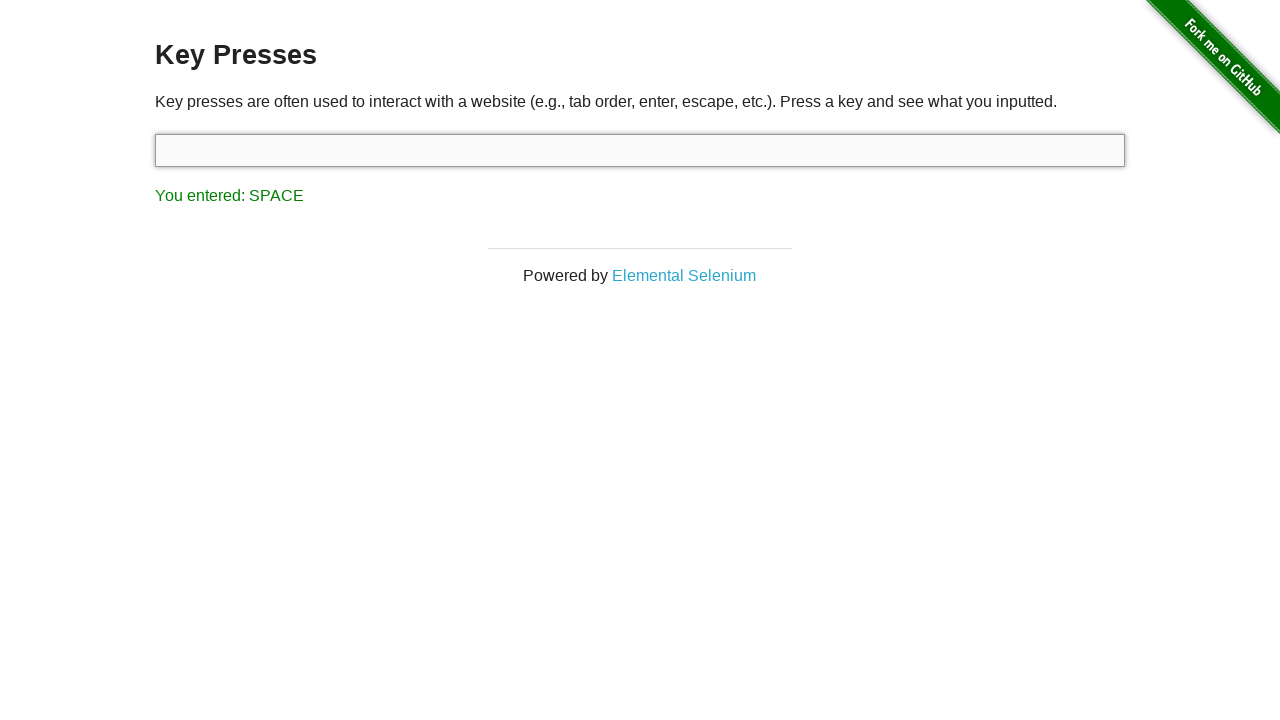